Tests various input field interactions including typing, appending text, clearing fields, keyboard navigation, autocomplete, date picker, spinners, sliders, and virtual keyboard on a demo form page

Starting URL: https://leafground.com/input.xhtml

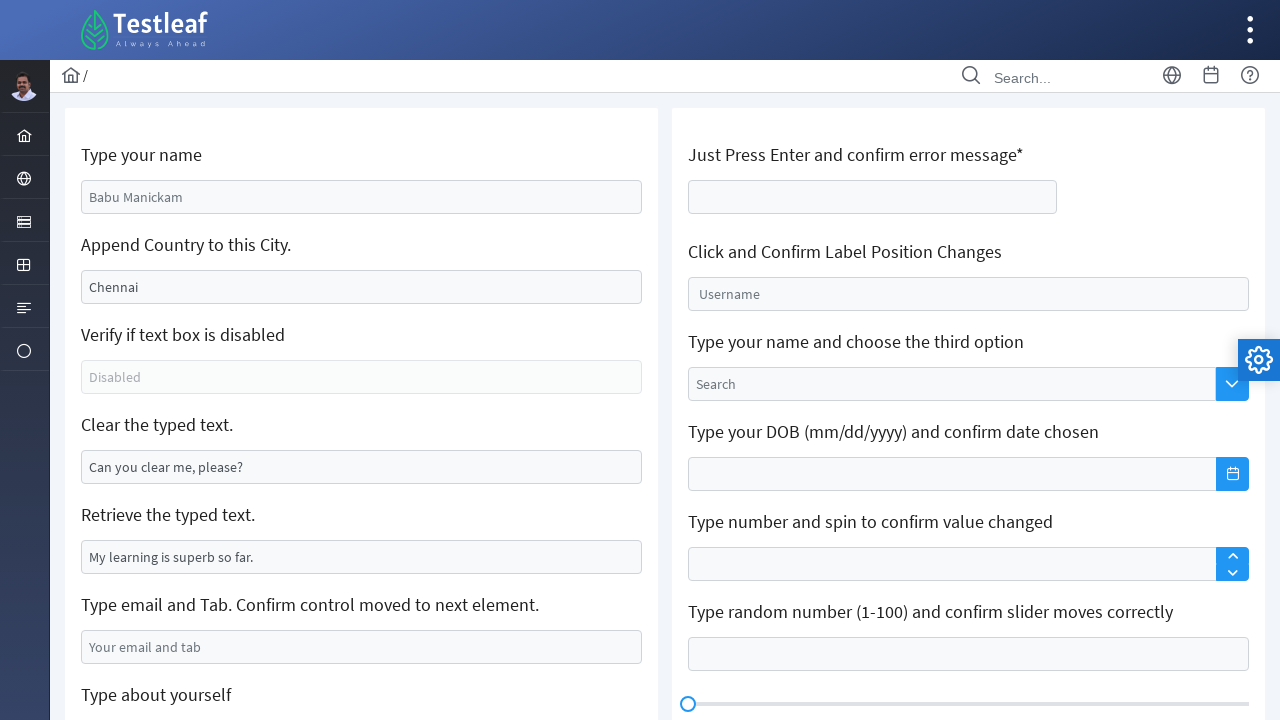

Filled 'Type your name' field with 'John Doe' on //h5[text()='Type your name']/following::input[1]
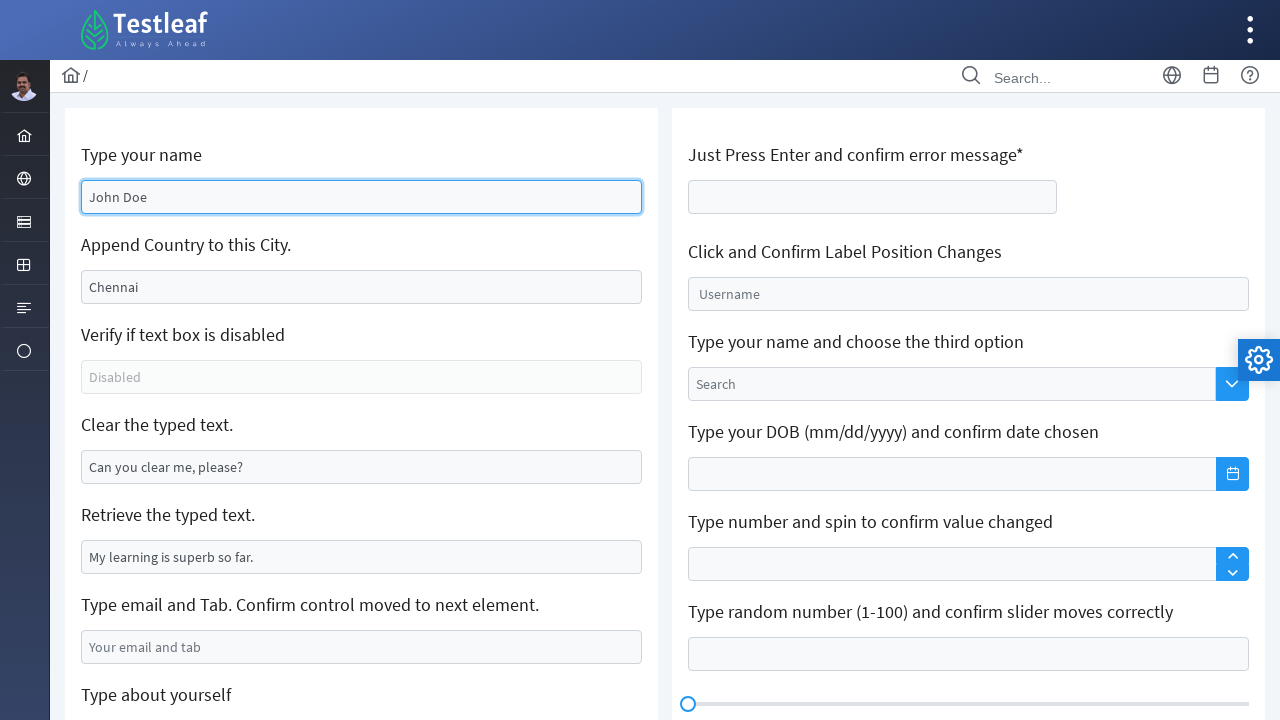

Located append field for city
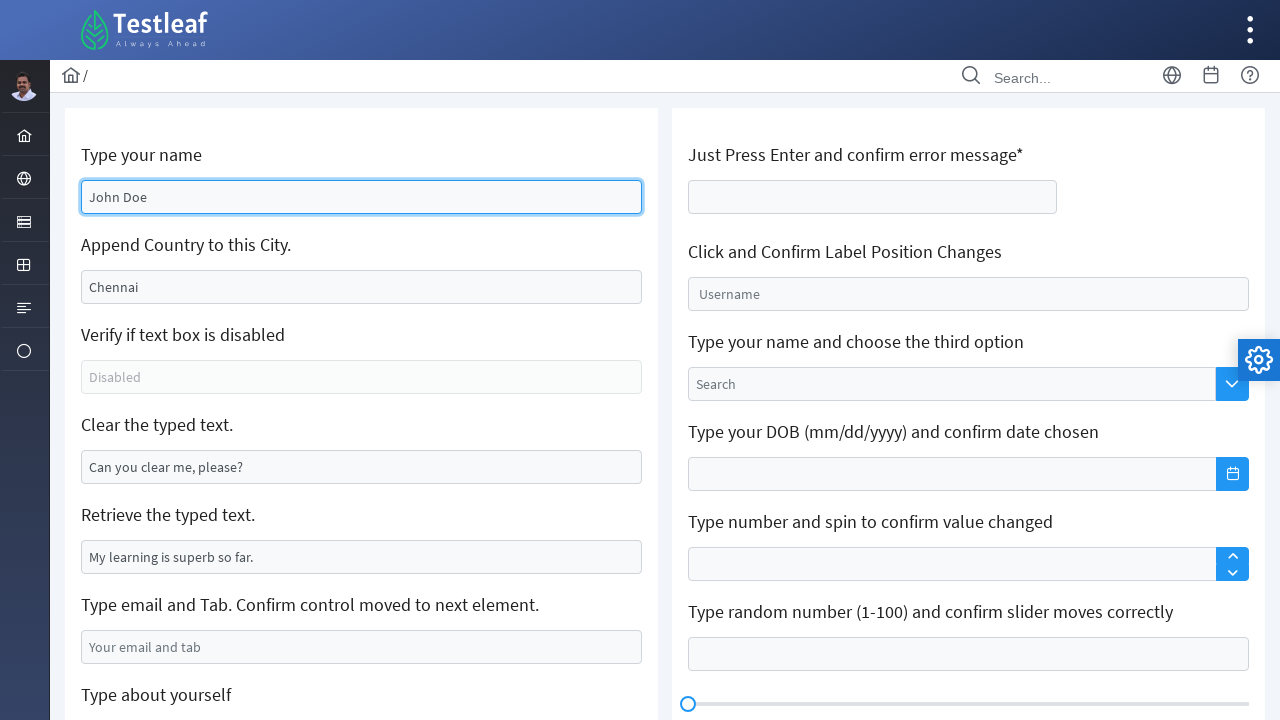

Retrieved current value from append field
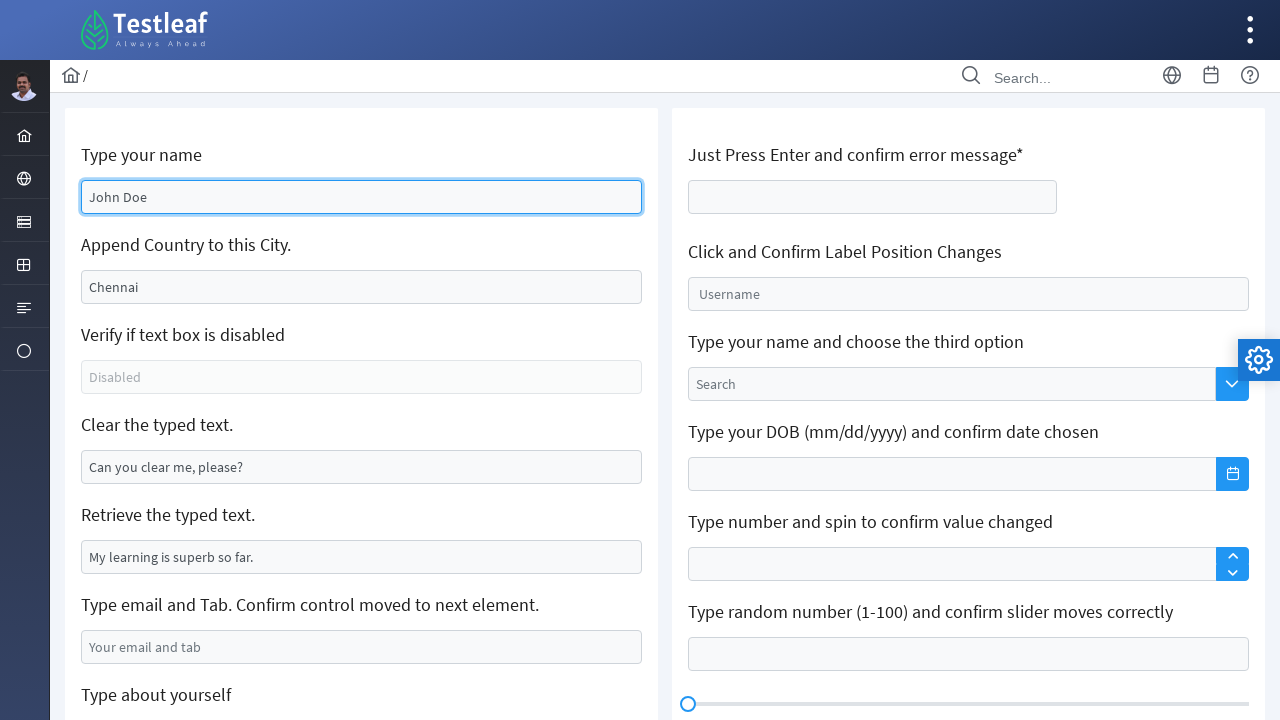

Appended ' India' to the city field on xpath=//h5[text()='Append Country to this City.']/following::input[1]
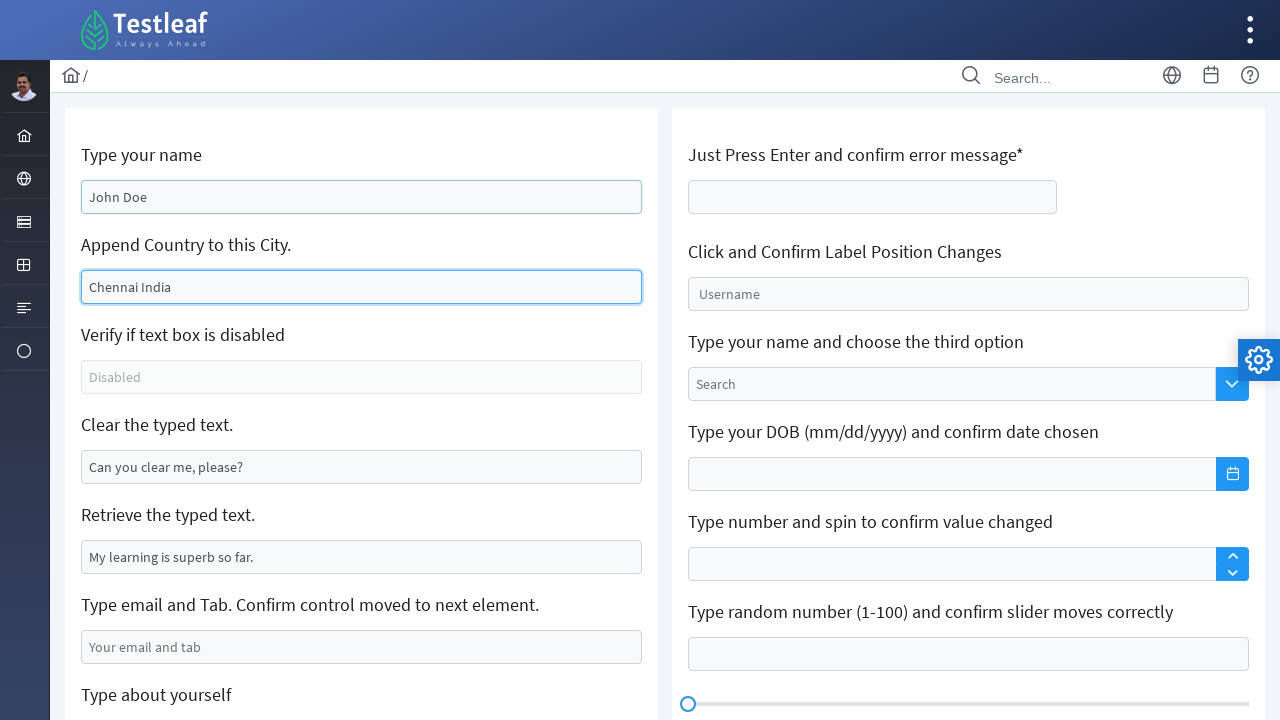

Cleared the 'Clear the typed text' field on xpath=//h5[text()='Clear the typed text.']/following::input[1]
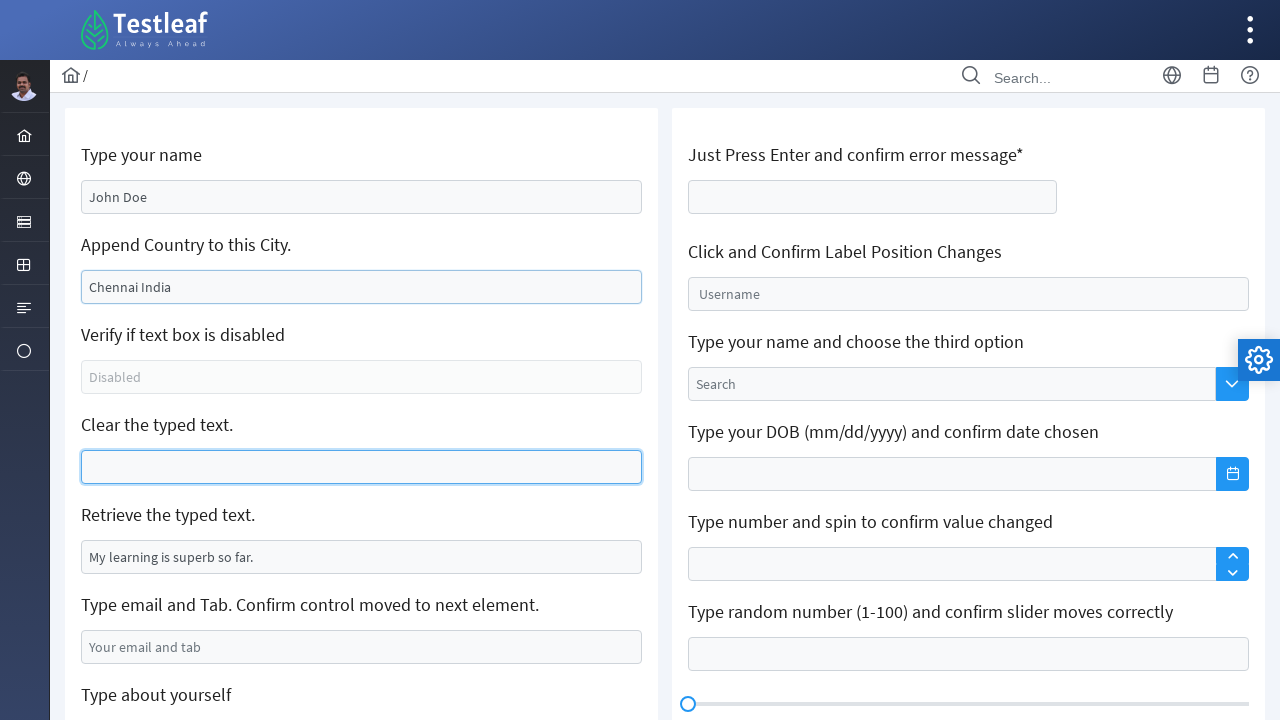

Filled email field with 'testleaf@gmail.com' on //h5[text()='Type email and Tab. Confirm control moved to next element.']/follow
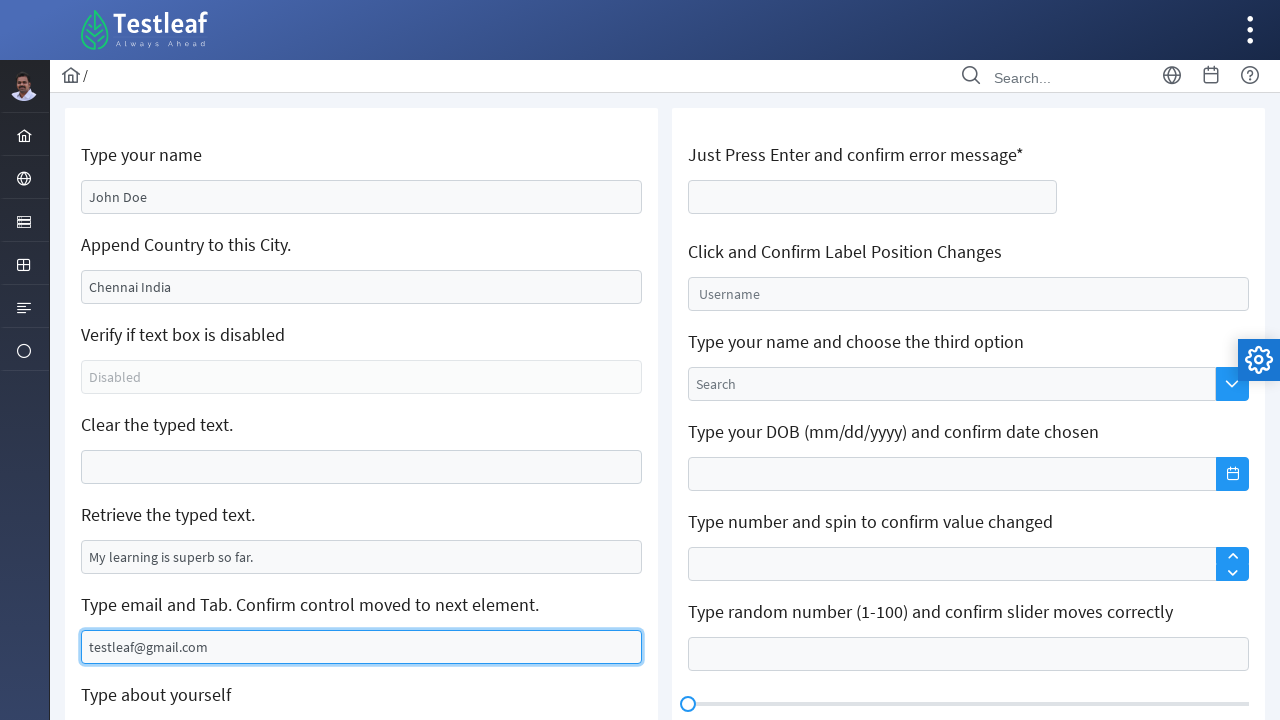

Pressed Tab to navigate to next element
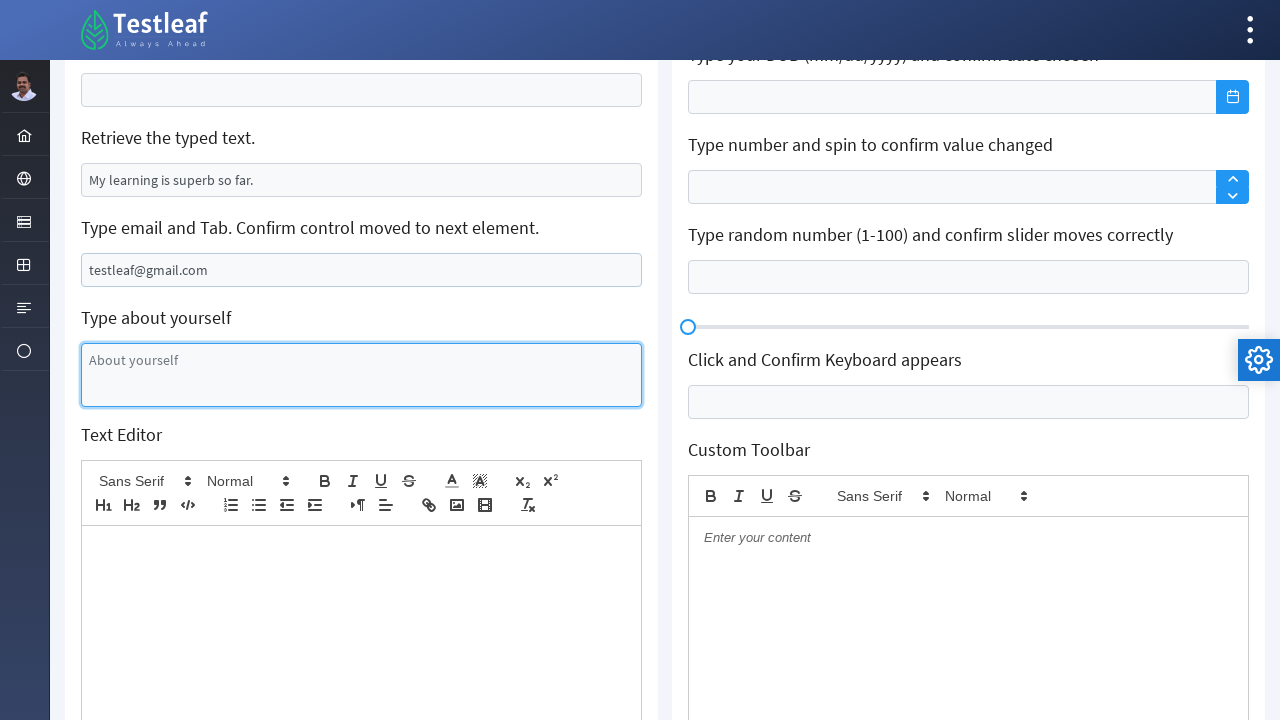

Typed 'I am a Software Tester' in the active element
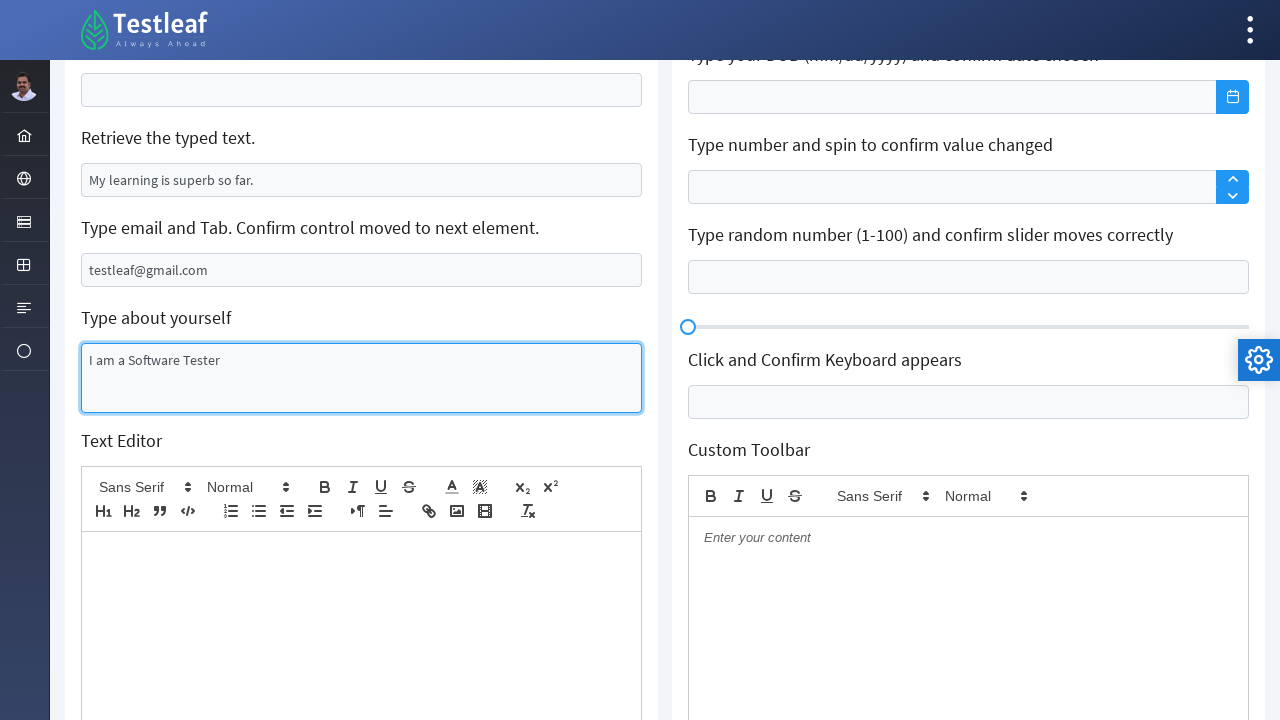

Filled first text editor with 'Test Leaf' on (//div[@class='ql-editor ql-blank'])[1]
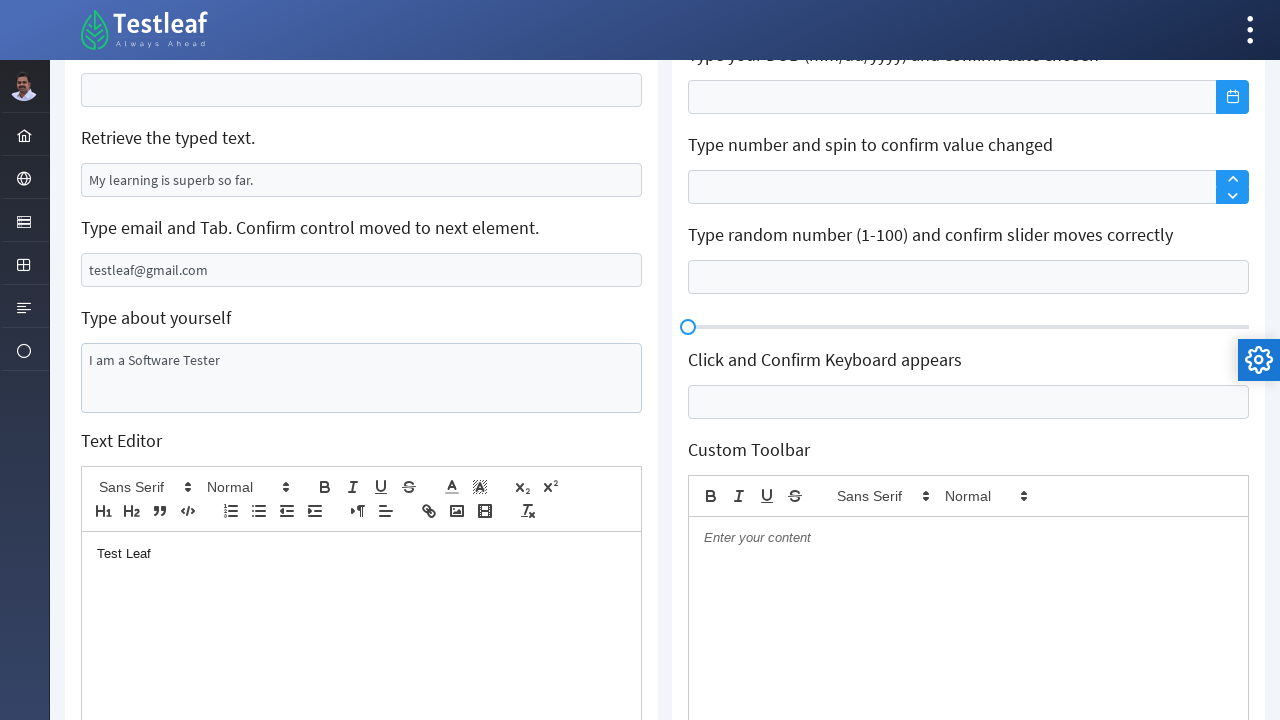

Pressed Enter to trigger error message on xpath=//h5[text()='Just Press Enter and confirm error message*']/following::inpu
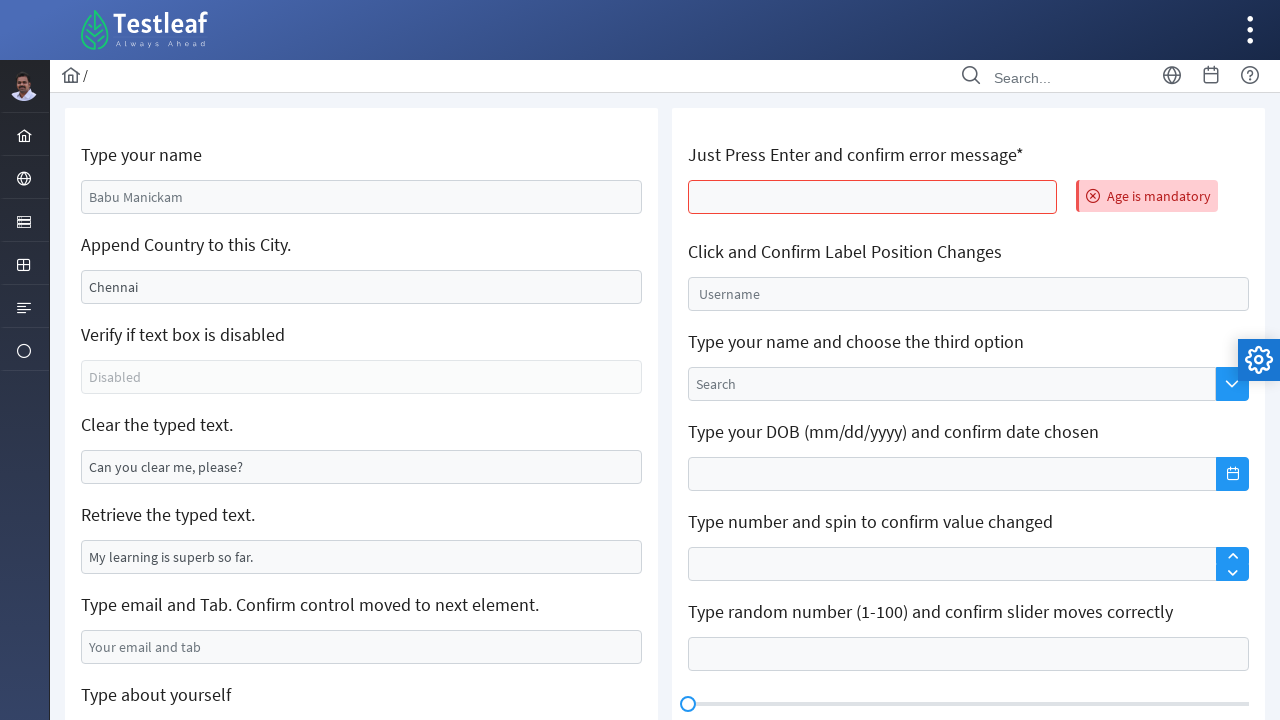

Clicked on label position change field at (968, 294) on xpath=//h5[text()='Click and Confirm Label Position Changes']/following::input[1
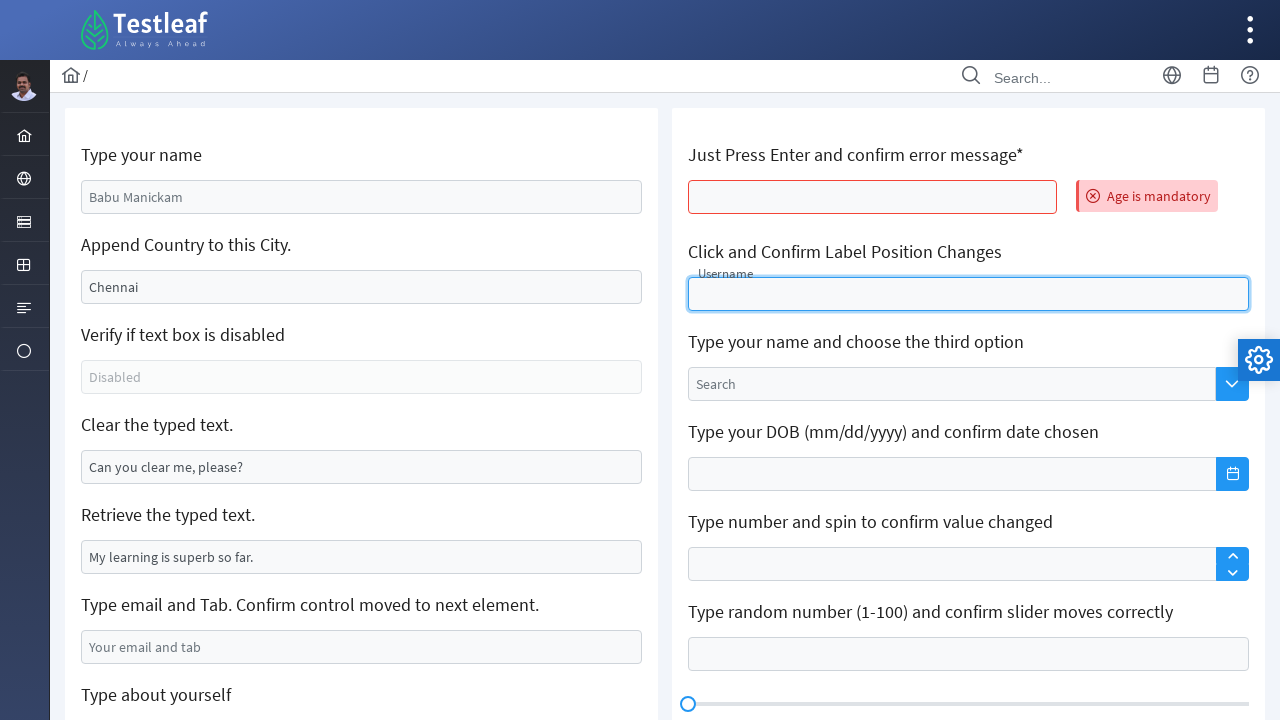

Located autocomplete field
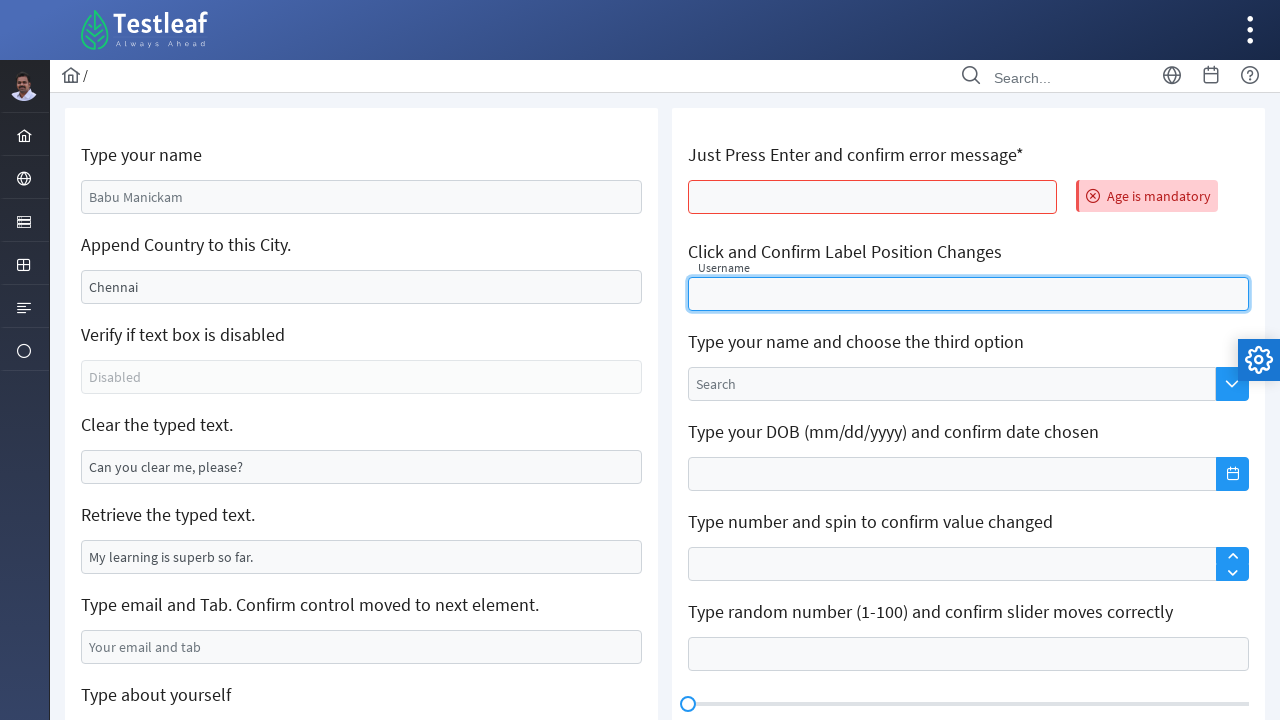

Filled autocomplete field with 'testleaf' on xpath=//h5[text()='Type your name and choose the third option']/following::input
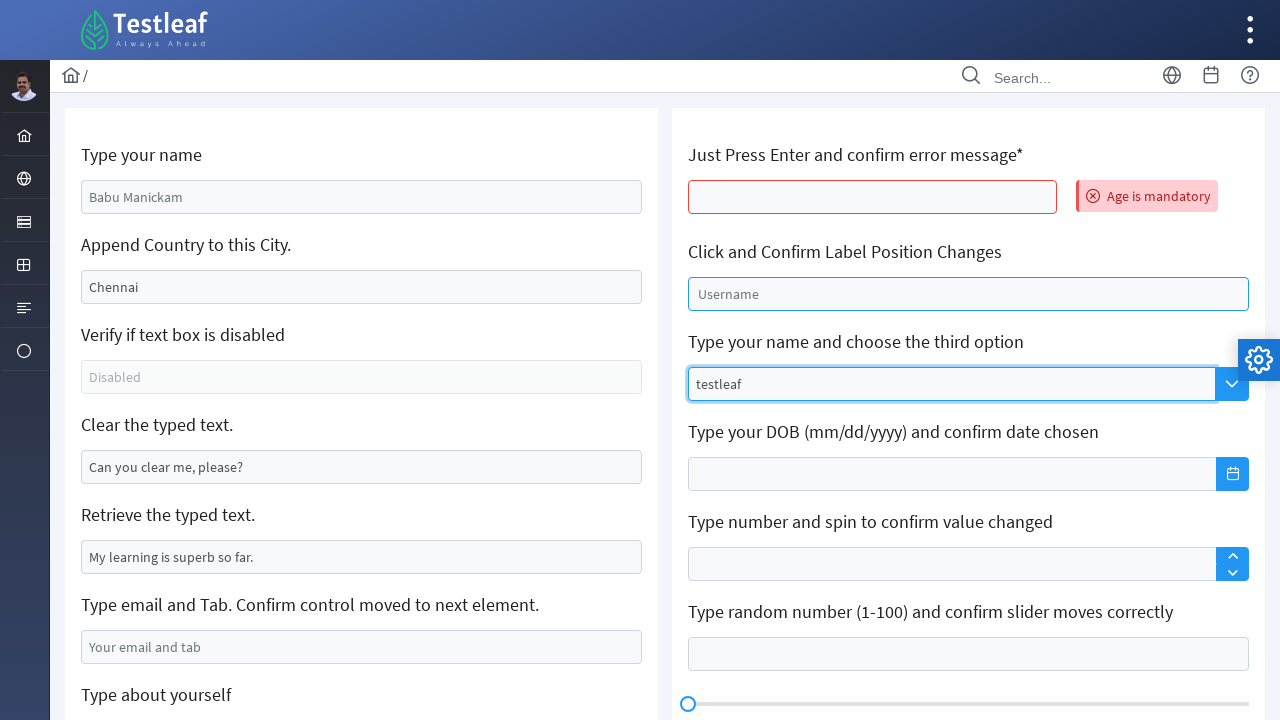

Waited 1 second for autocomplete suggestions to appear
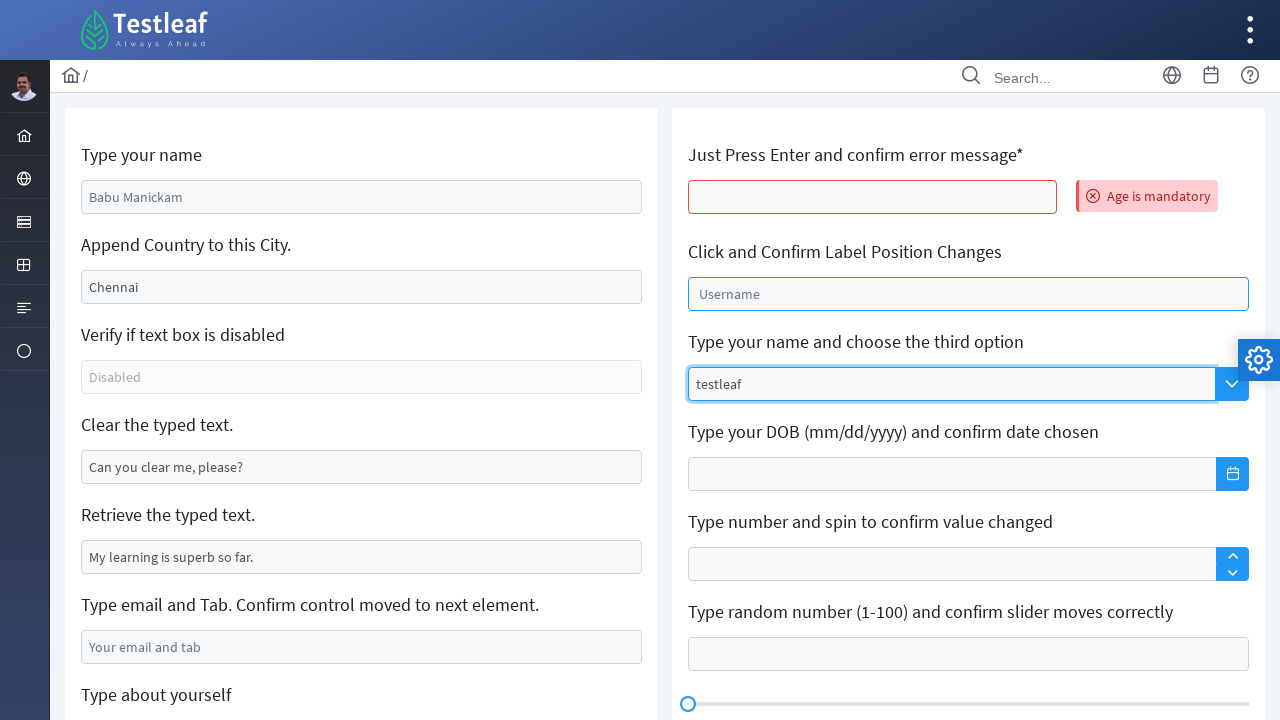

Pressed ArrowDown to navigate autocomplete option 1 on xpath=//h5[text()='Type your name and choose the third option']/following::input
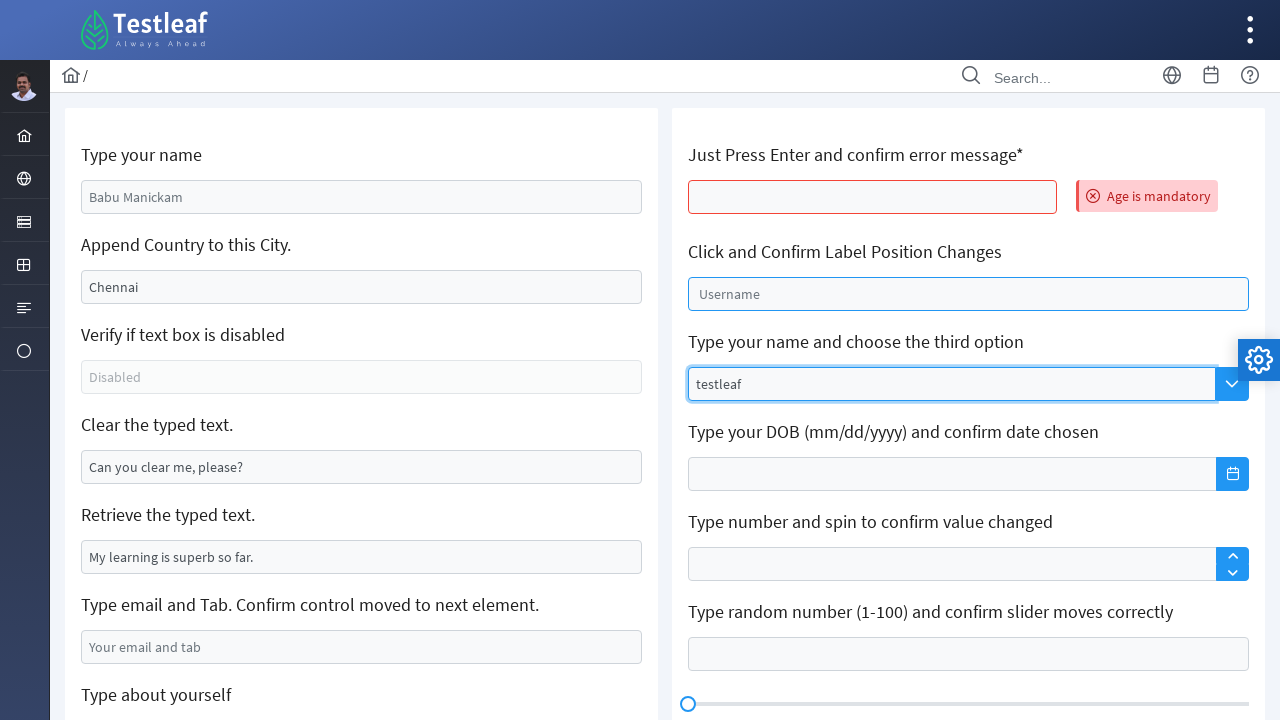

Pressed ArrowDown to navigate autocomplete option 2 on xpath=//h5[text()='Type your name and choose the third option']/following::input
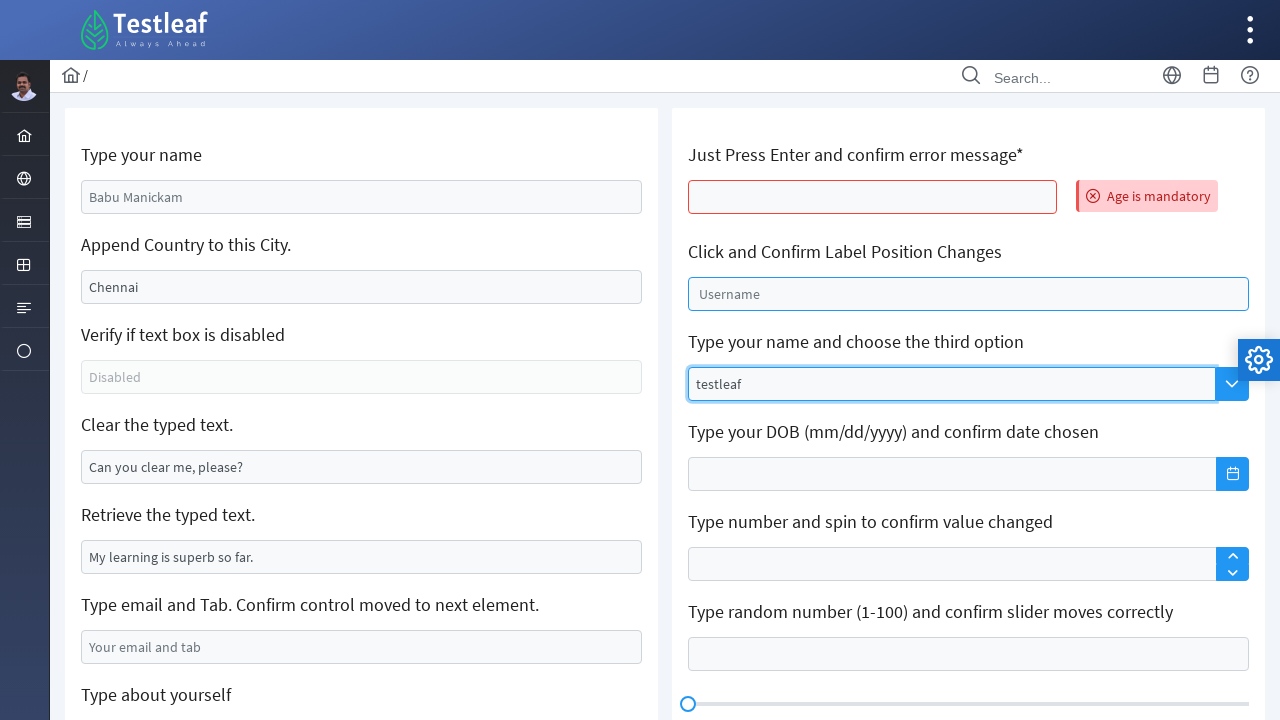

Pressed ArrowDown to navigate autocomplete option 3 on xpath=//h5[text()='Type your name and choose the third option']/following::input
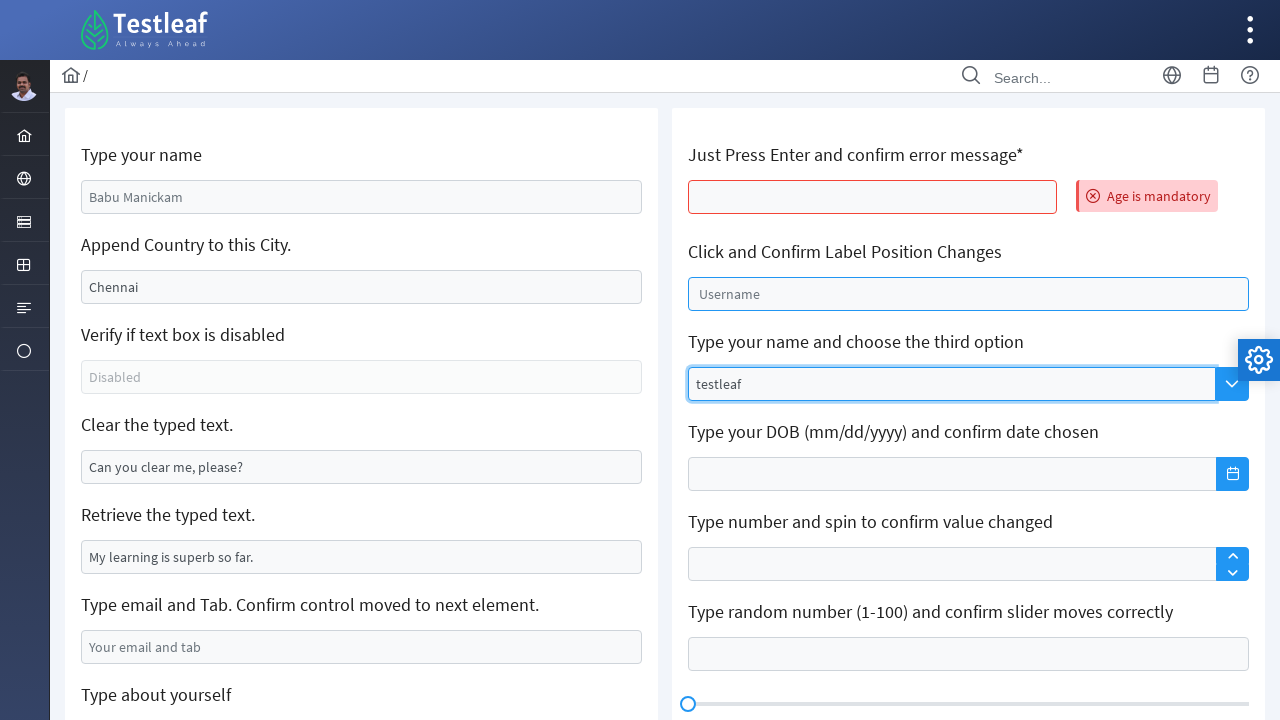

Pressed Enter to select the third autocomplete option on xpath=//h5[text()='Type your name and choose the third option']/following::input
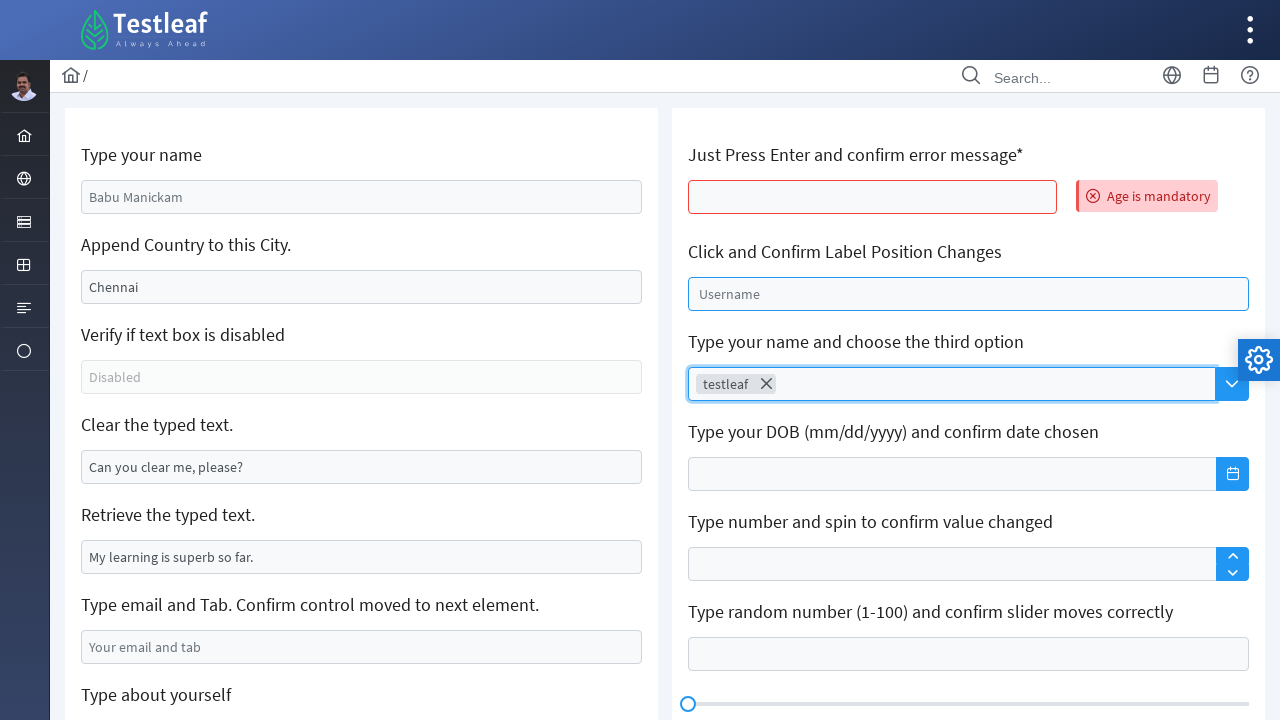

Filled date of birth field with '05/10/1990' on //h5[contains(text(),'Type your DOB')]/following::input[1]
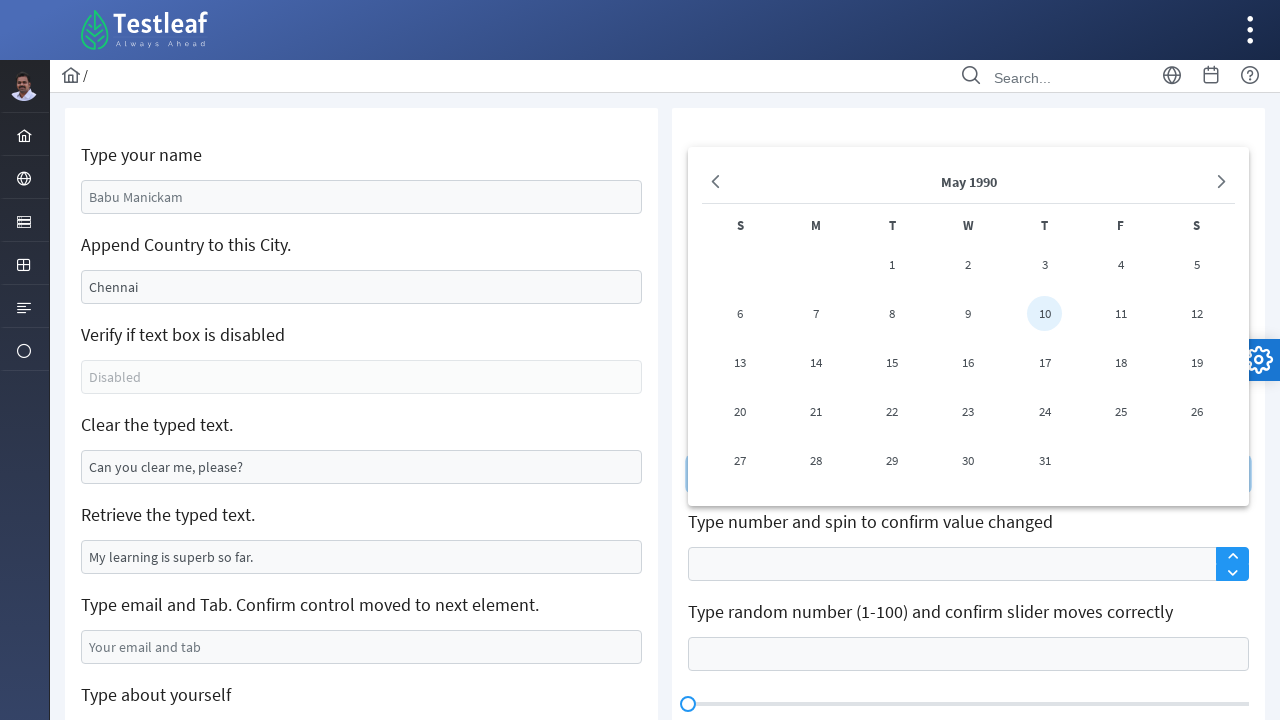

Located spinner field
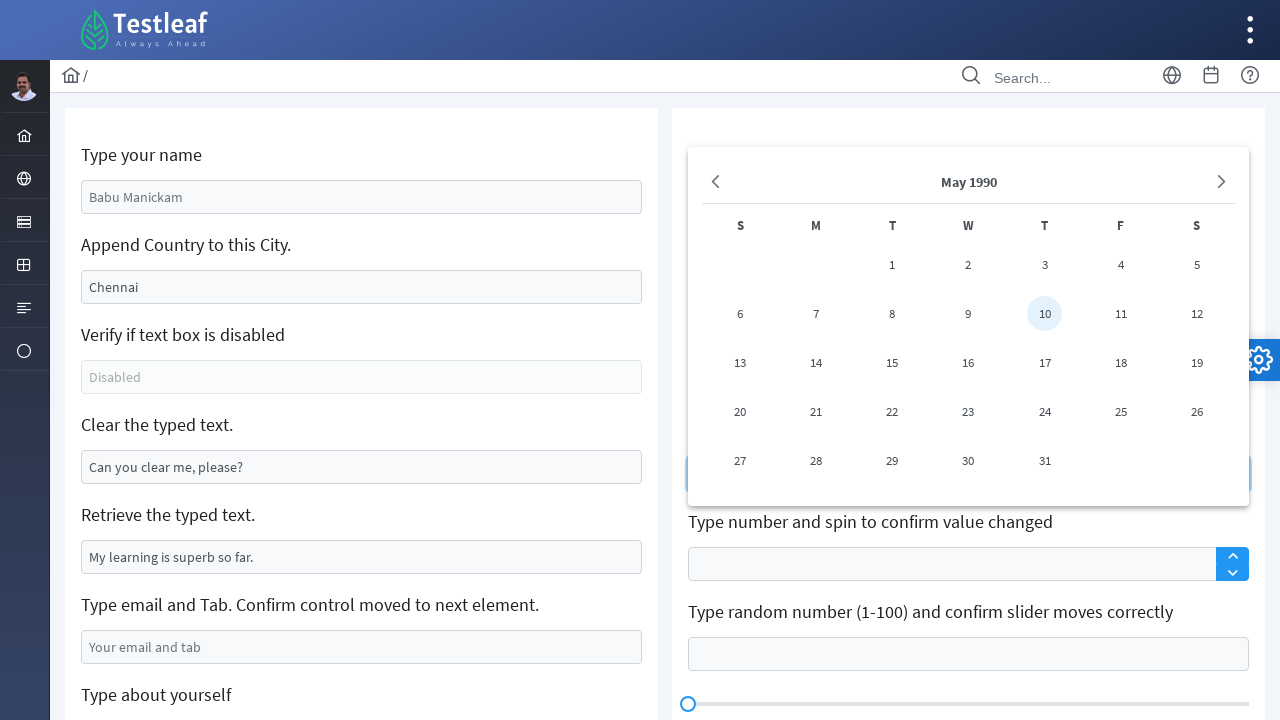

Filled spinner field with '5' on xpath=//h5[contains(text(),'Type number')]/following::input[1]
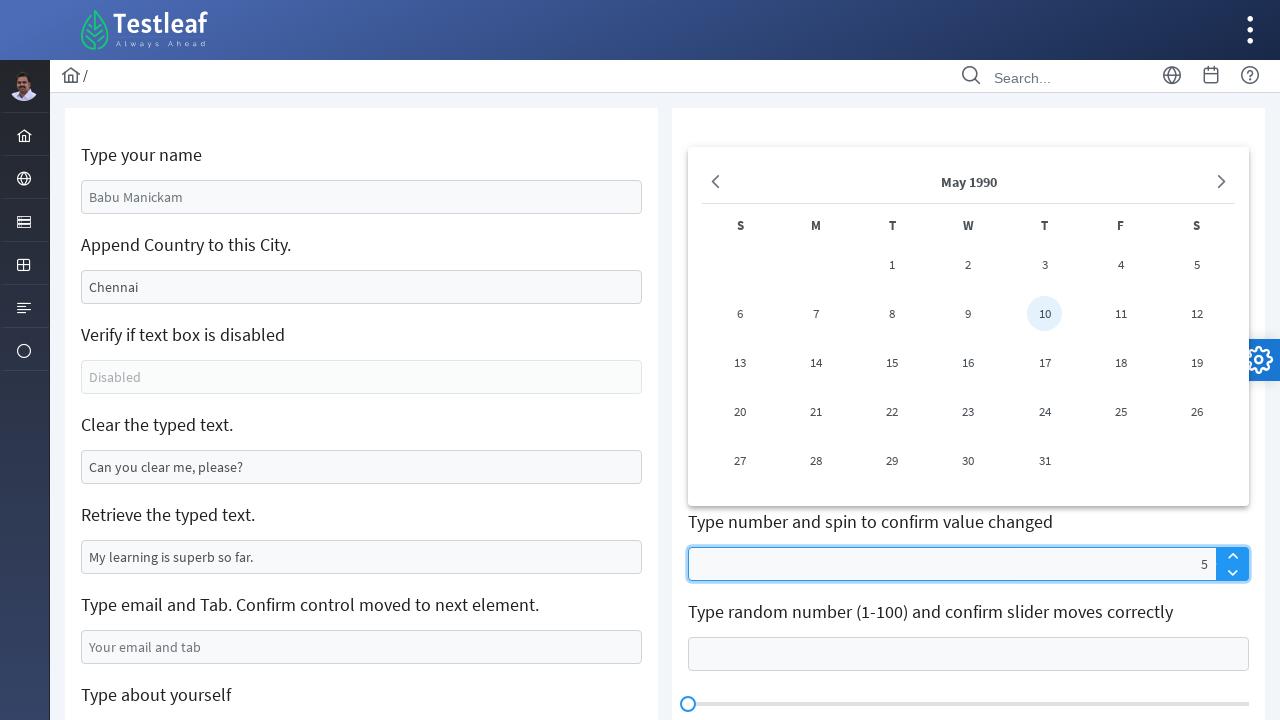

Clicked spinner up arrow button at (1232, 556) on xpath=//span[@class='ui-icon ui-c ui-icon-triangle-1-n']
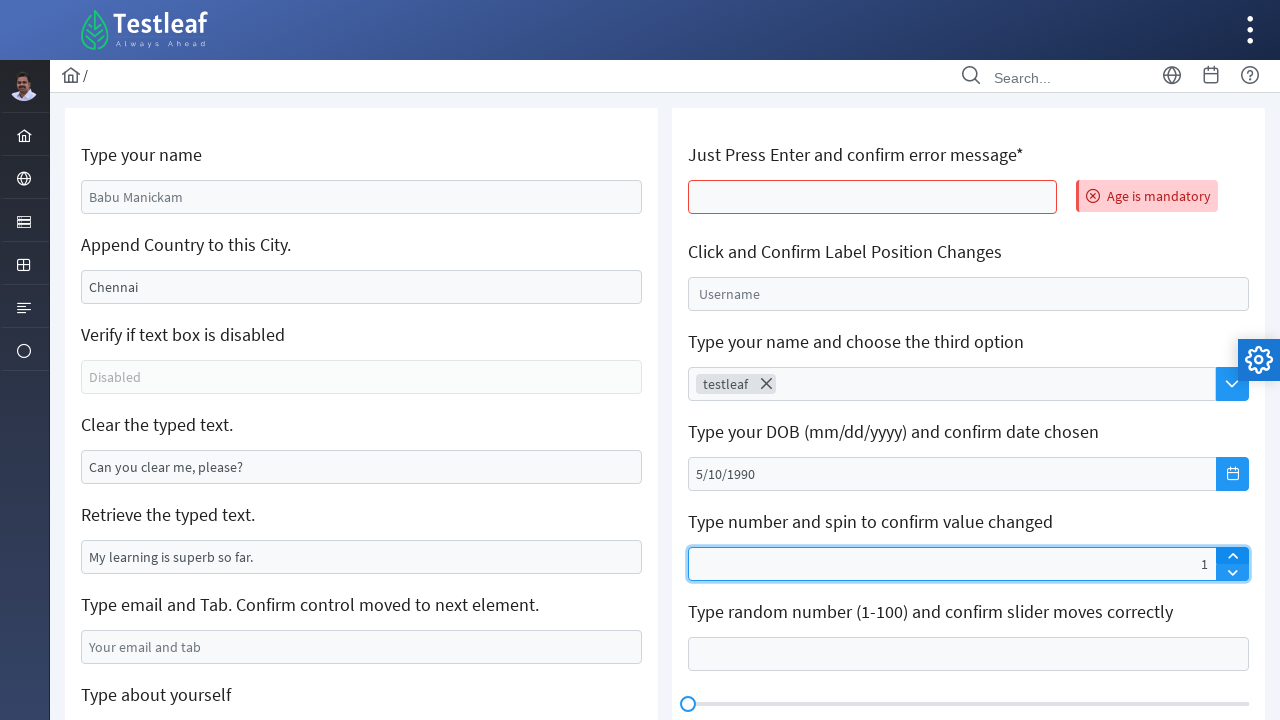

Filled slider field with '60' on //h5[contains(text(),'Type random number')]/following::input[1]
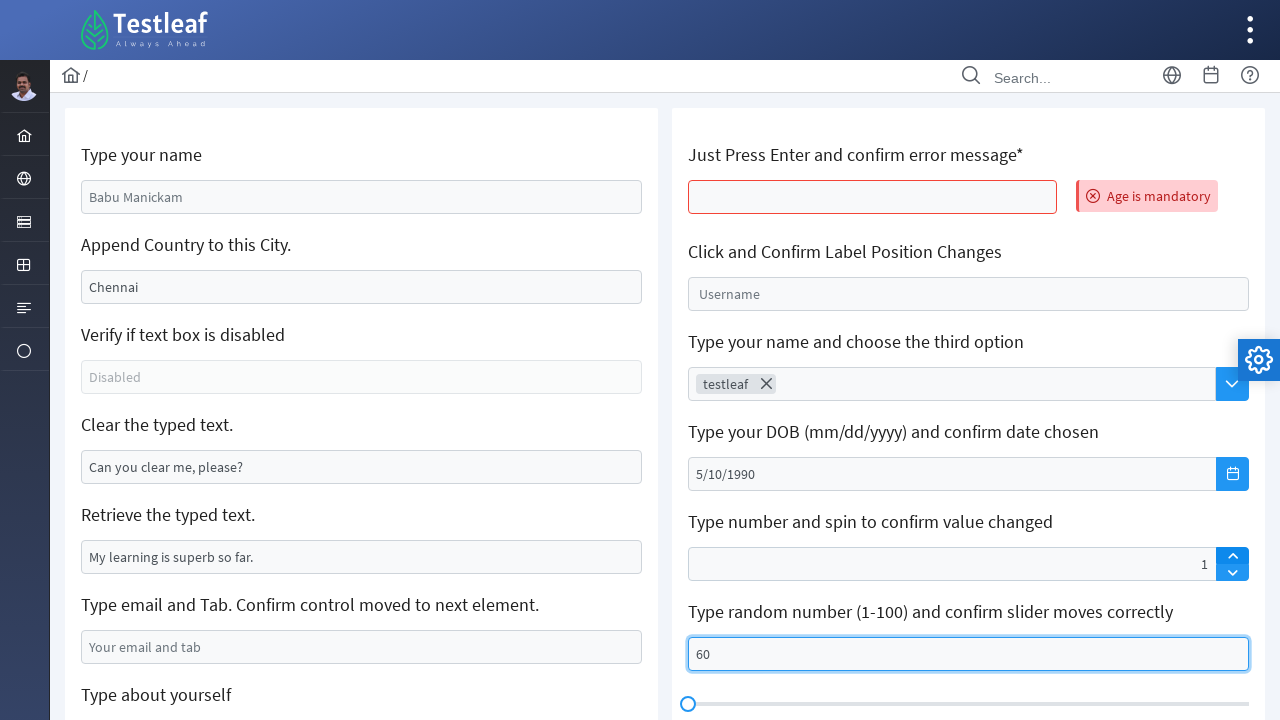

Clicked to show virtual keyboard at (968, 361) on xpath=//h5[contains(text(),'Click and Confirm Keyboard appears')]/following::inp
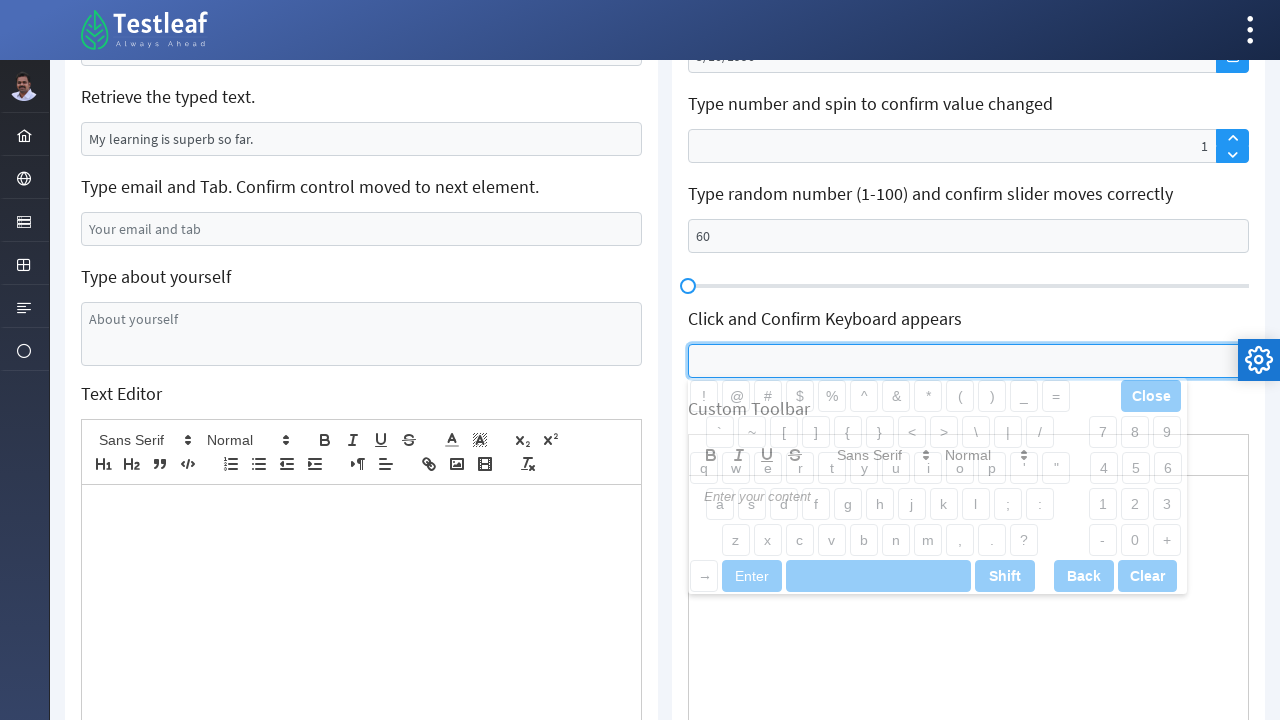

Filled second text editor with 'TestLeaf' on (//div[@class='ql-editor ql-blank'])[2]
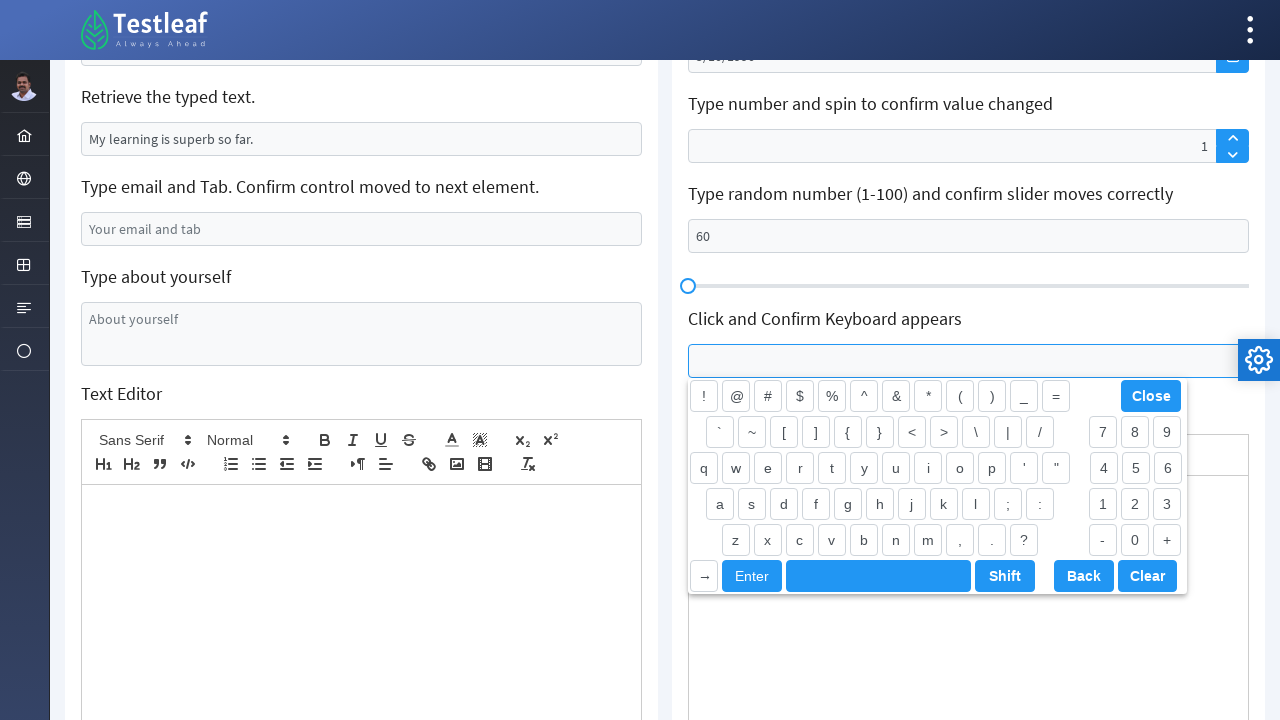

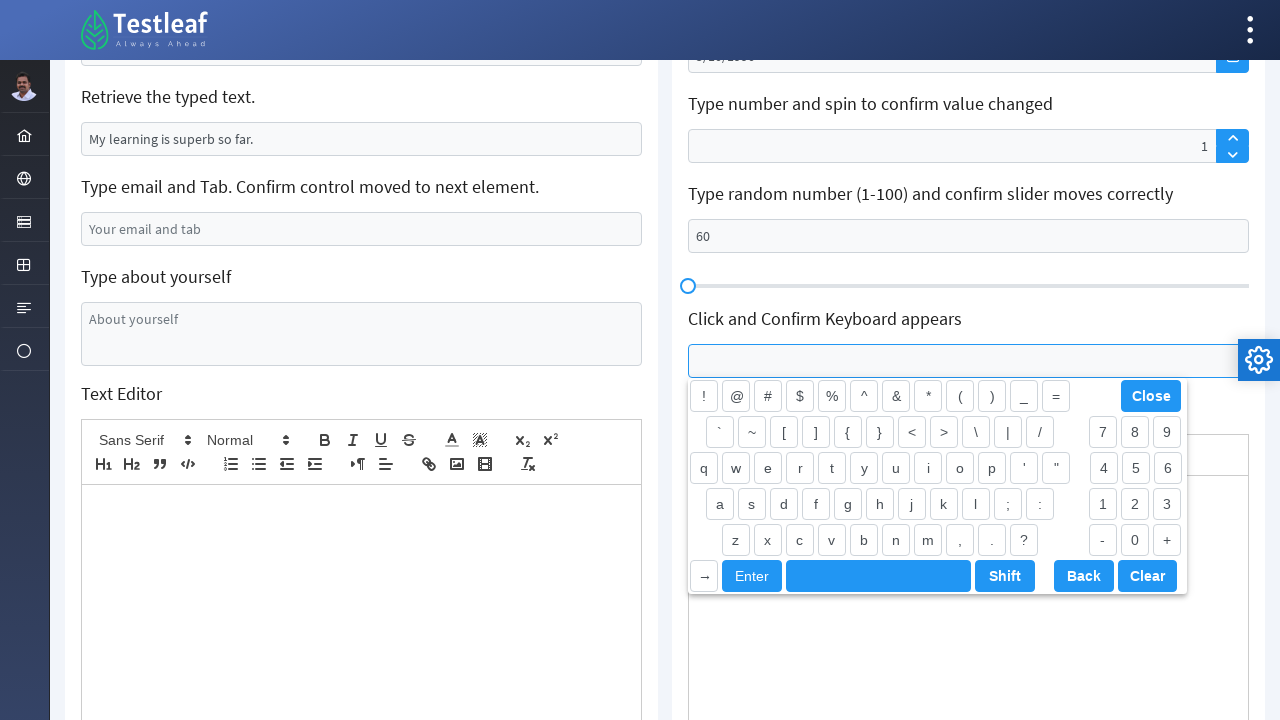